Verifies the login page heading, clicks a link to navigate to the registration page, and verifies the registration page heading.

Starting URL: https://www.tutorialspoint.com/selenium/practice/login.php

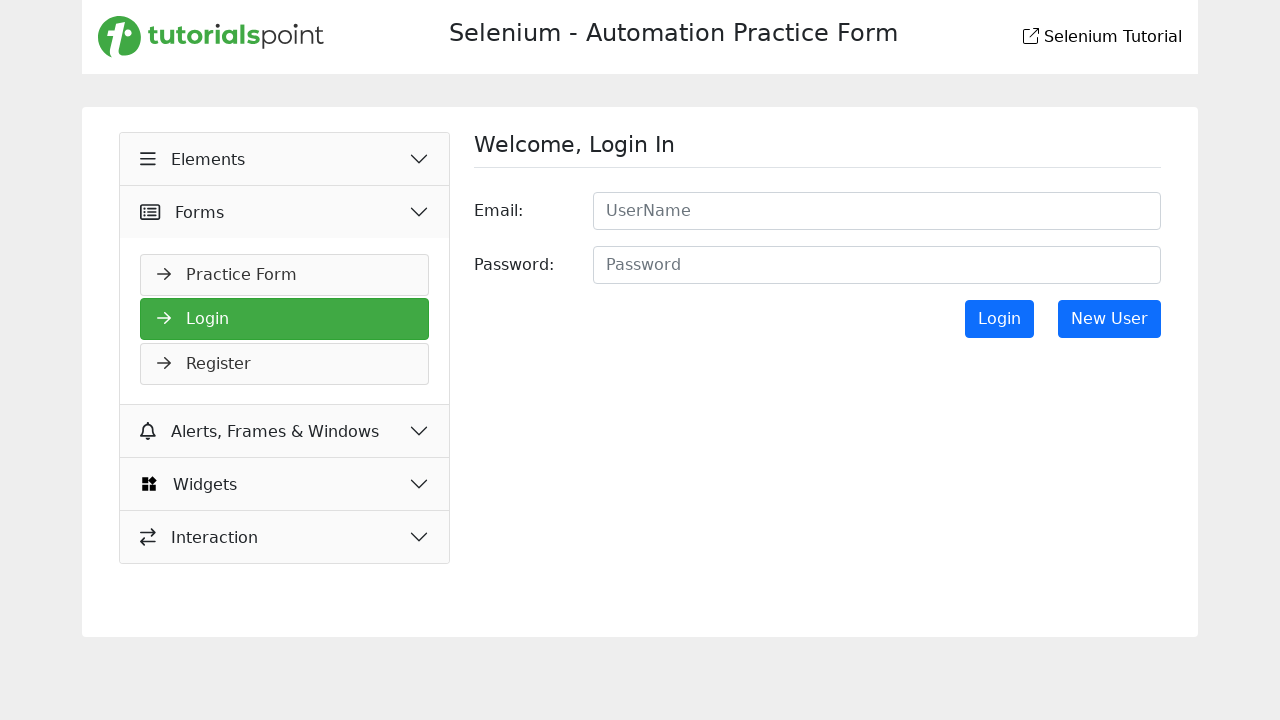

Waited for login form header to load
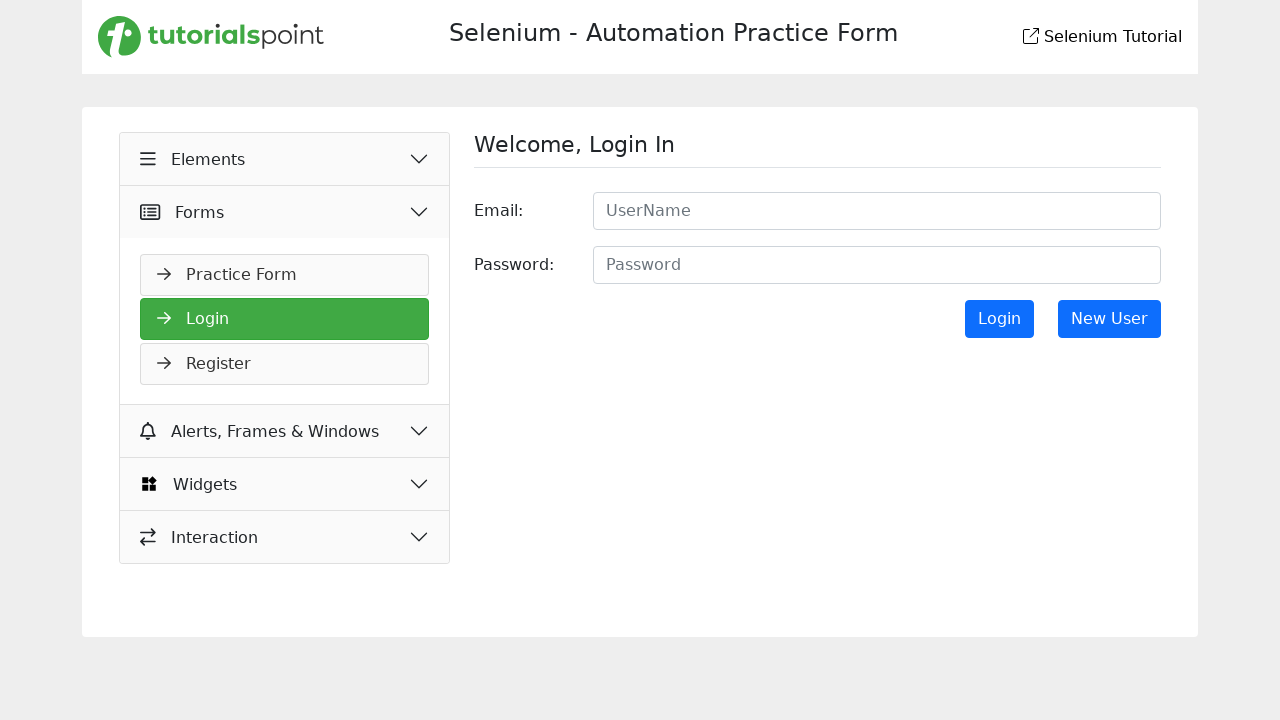

Retrieved login page header text
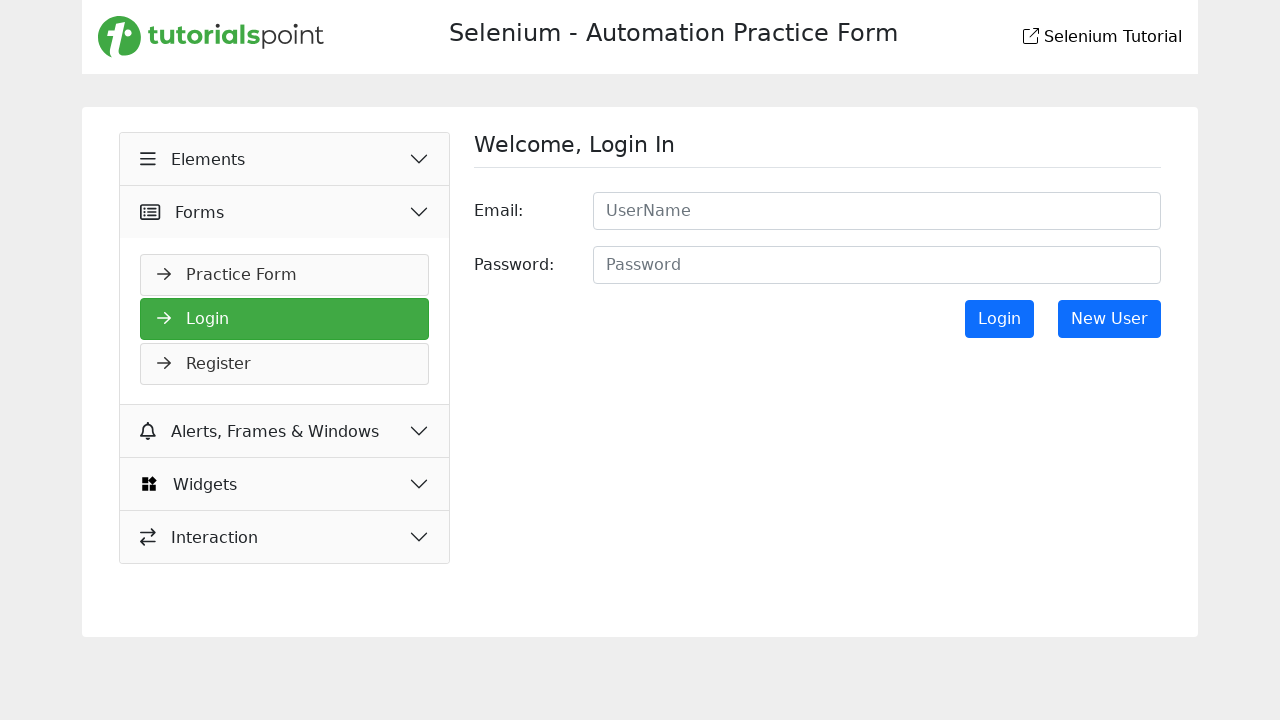

Verified login page heading is 'Welcome, Login In'
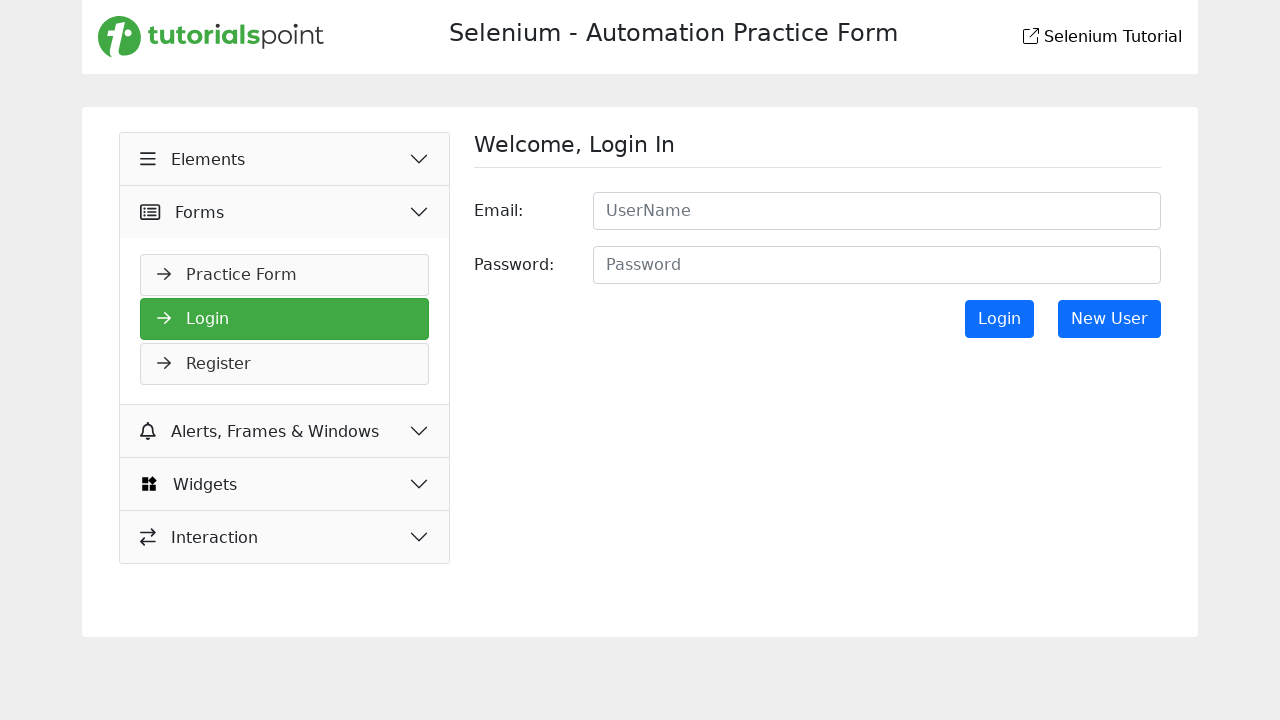

Clicked link to navigate to registration page at (1109, 319) on xpath=//*[@id='signInForm']/div[3]/a
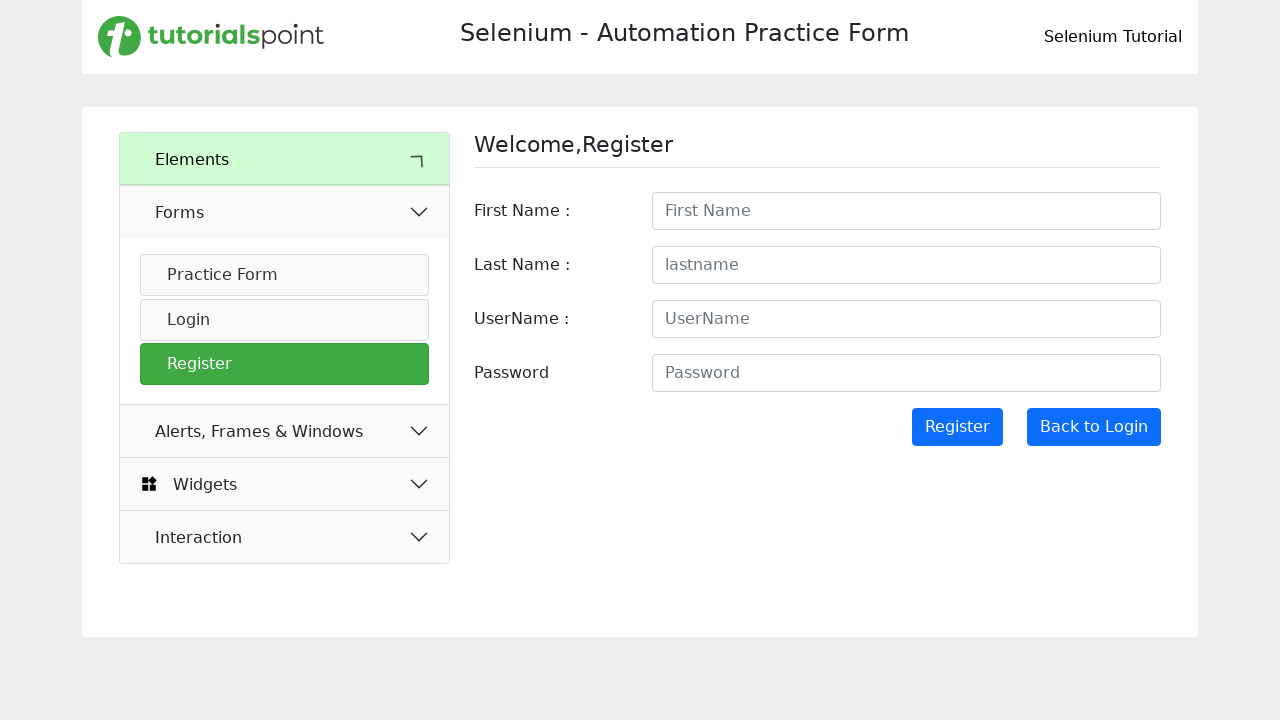

Waited for registration form header to load
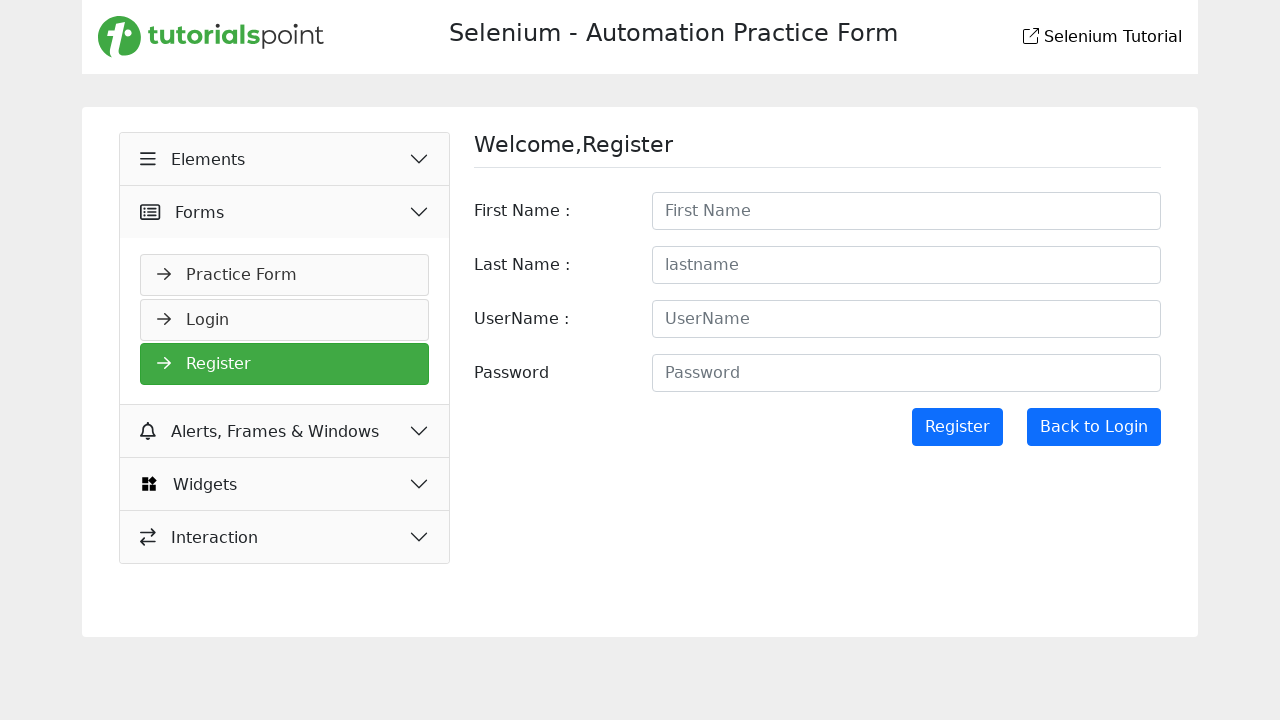

Retrieved registration page header text
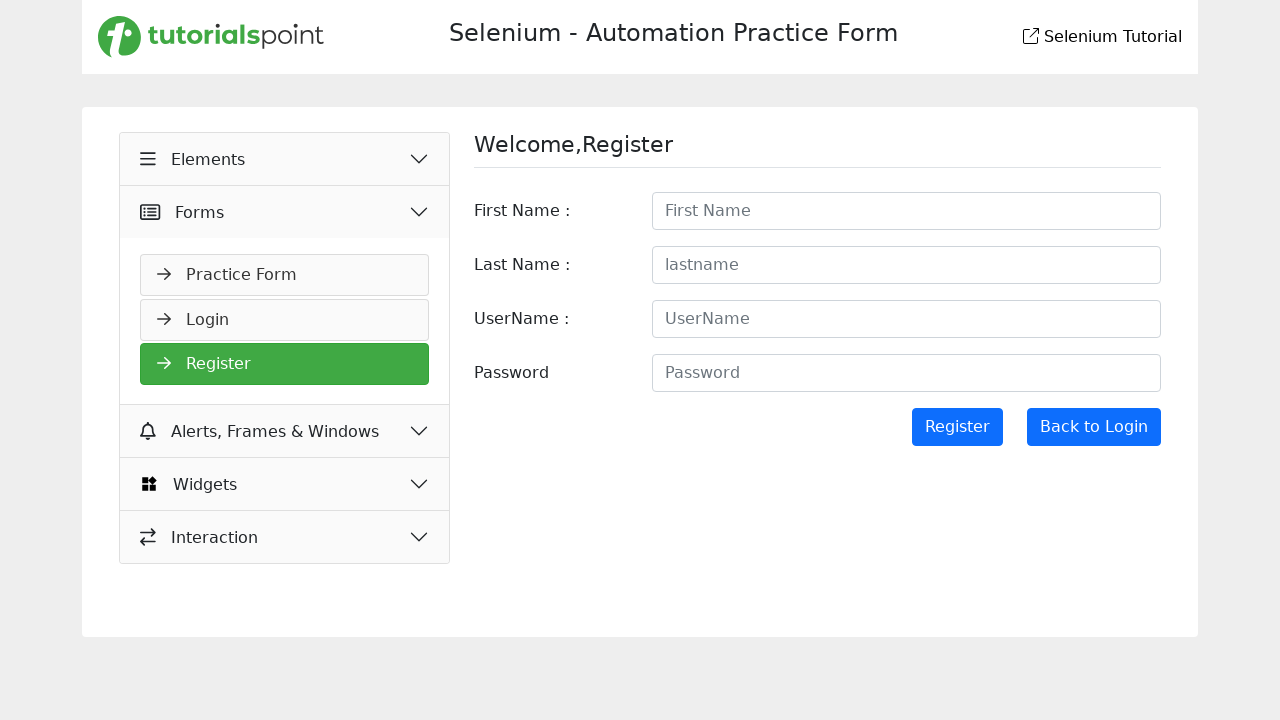

Verified registration page heading is 'Welcome,Register'
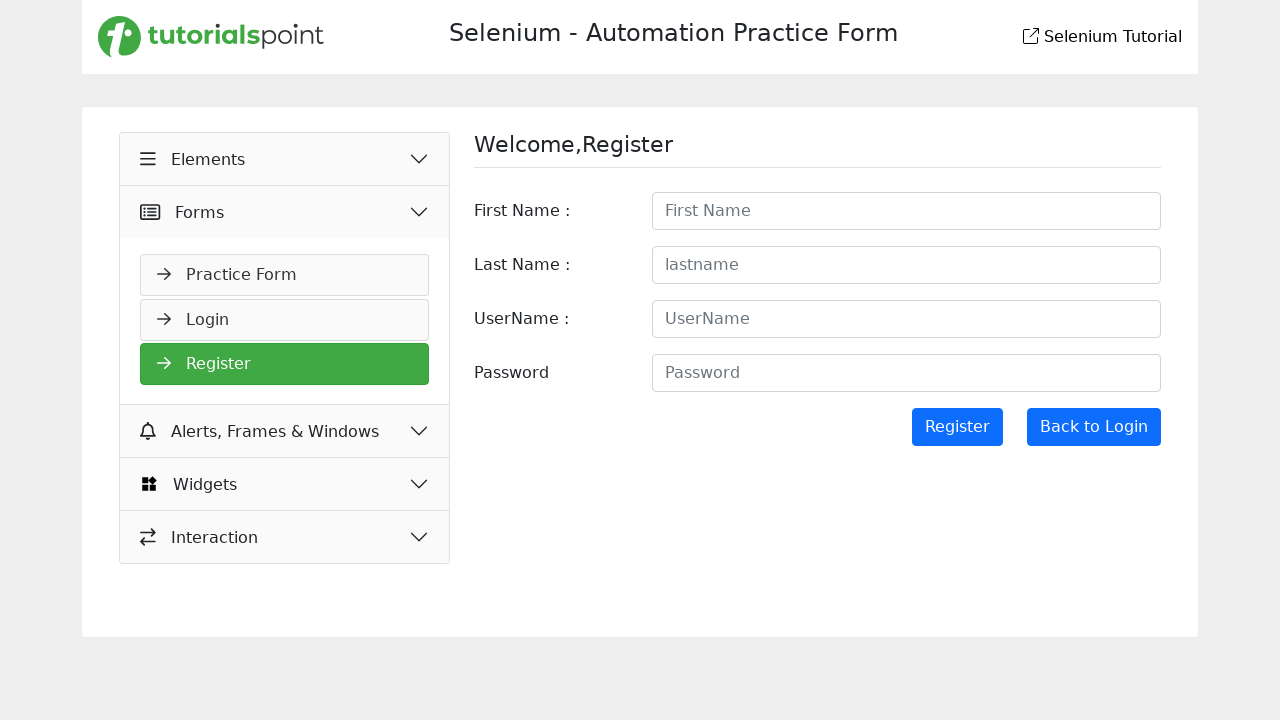

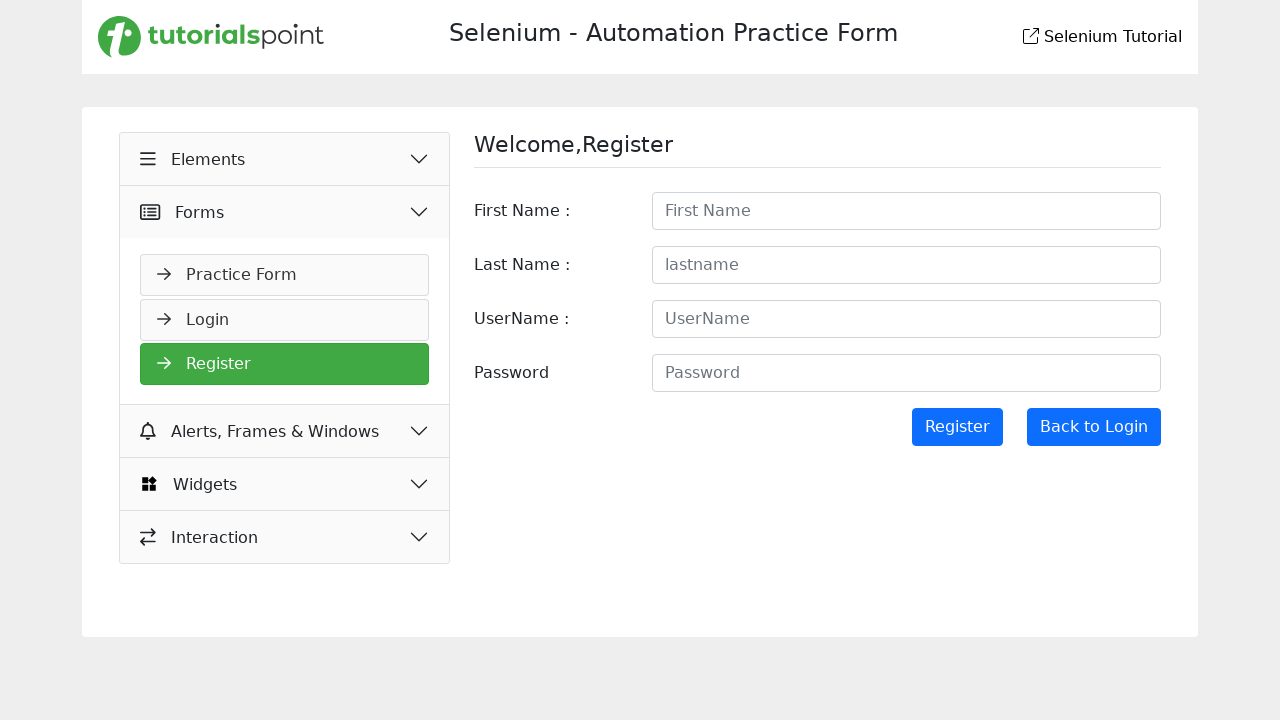